Tests dynamic loading with insufficient wait time, expecting a timeout error when trying to find an element

Starting URL: https://automationfc.github.io/dynamic-loading/

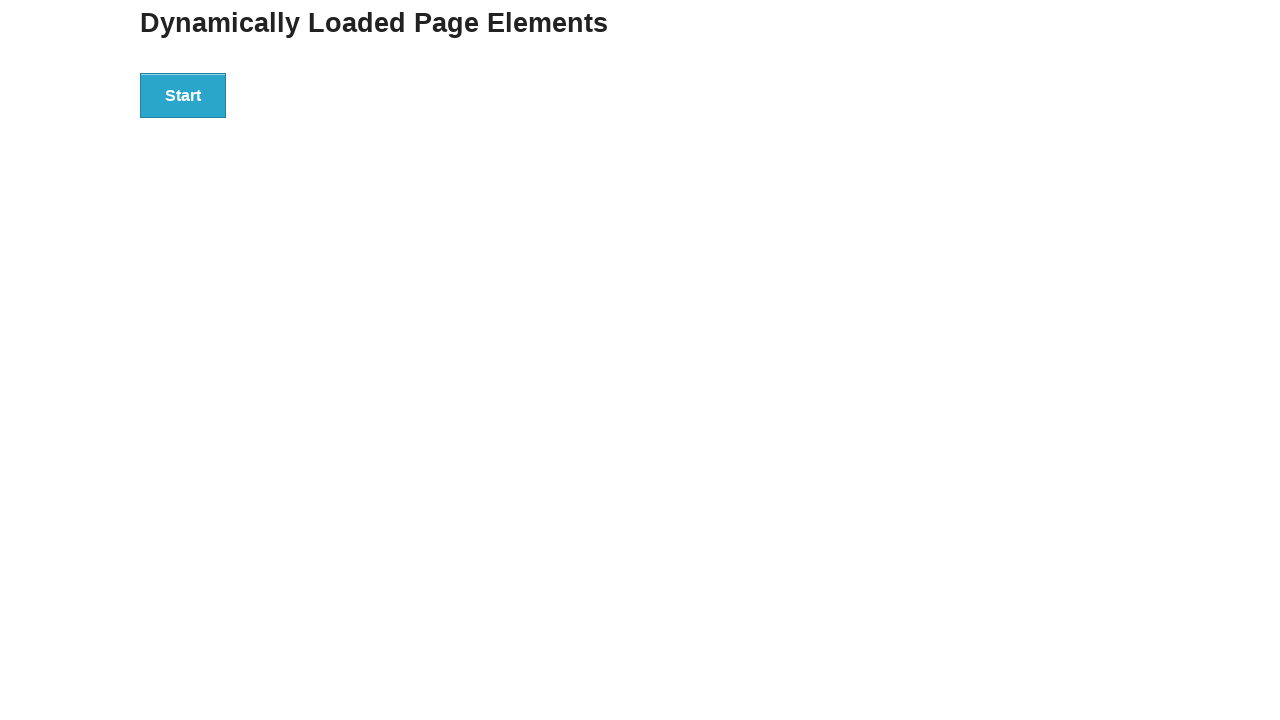

Clicked start button to trigger dynamic loading at (183, 95) on div#start>button
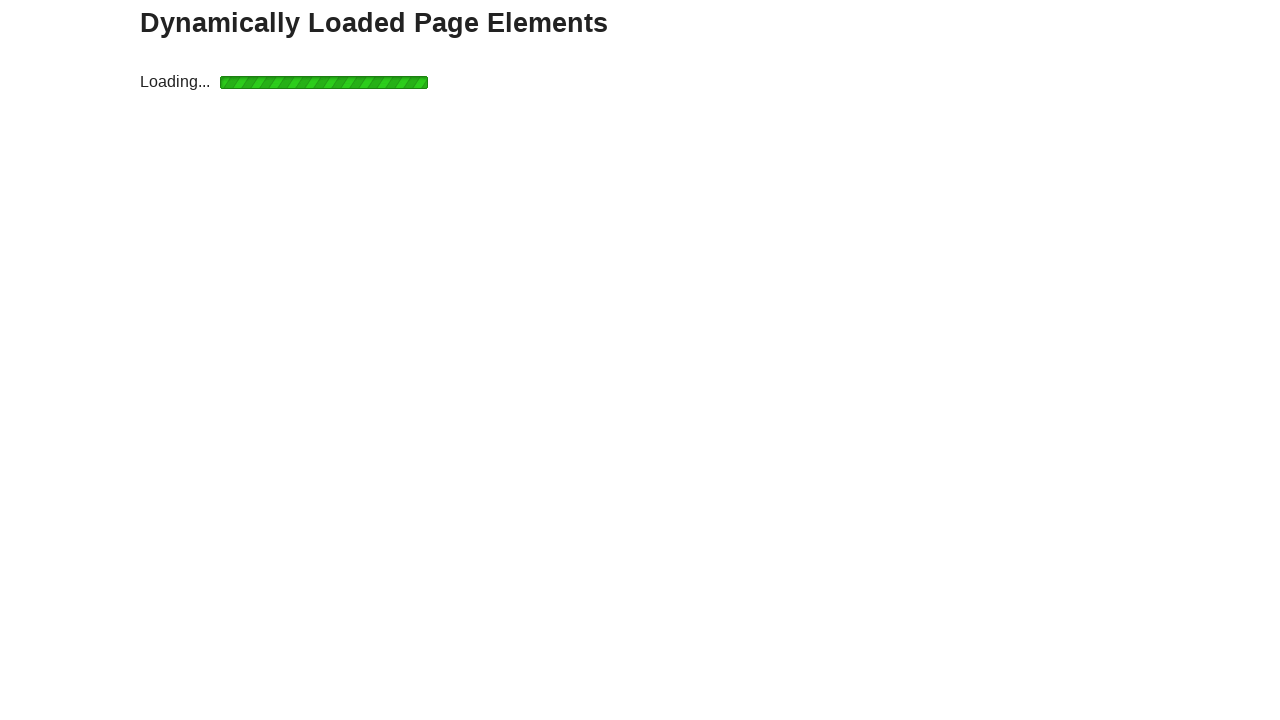

Timeout occurred as expected - element not found within 3 seconds
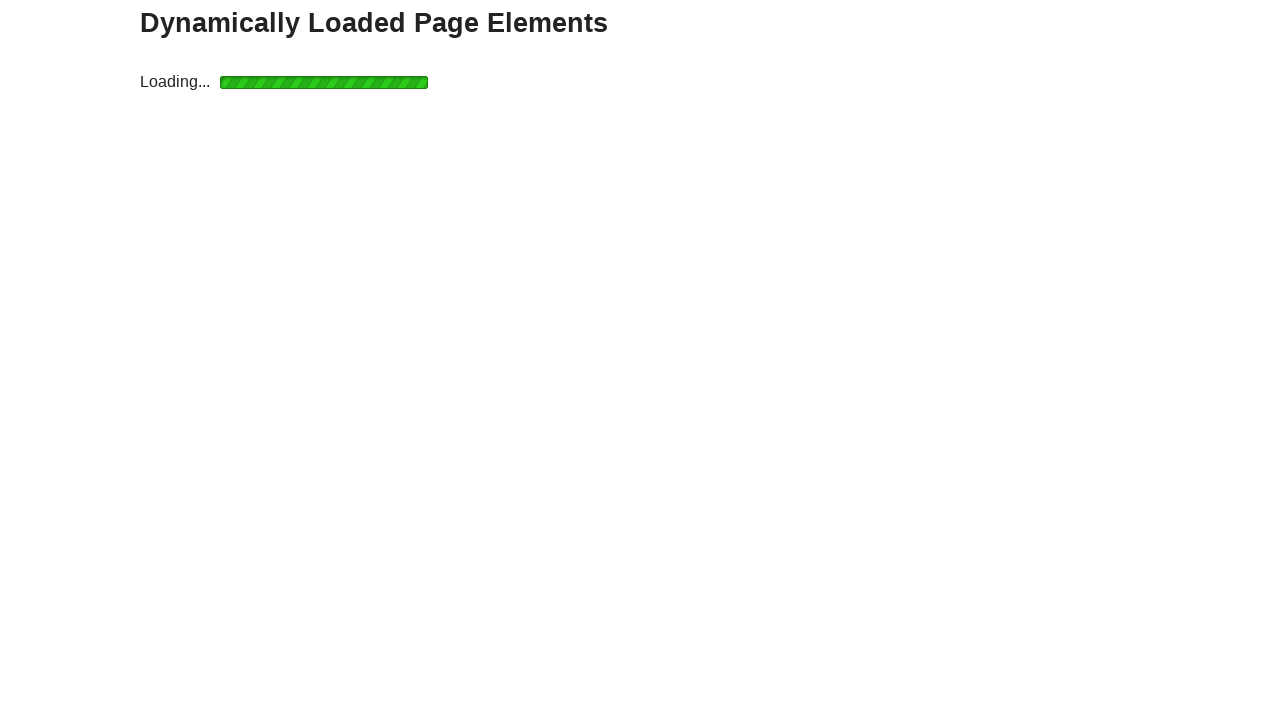

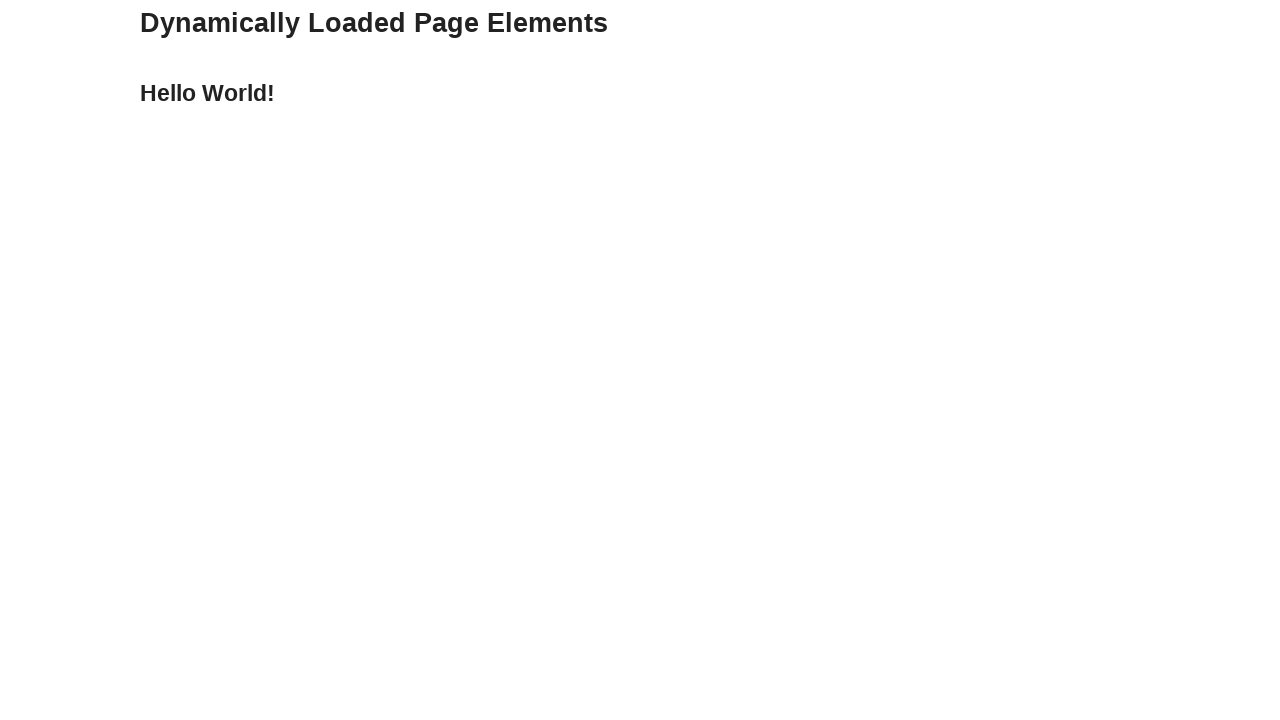